Tests opening a new popup window and closing it

Starting URL: https://demoqa.com/browser-windows

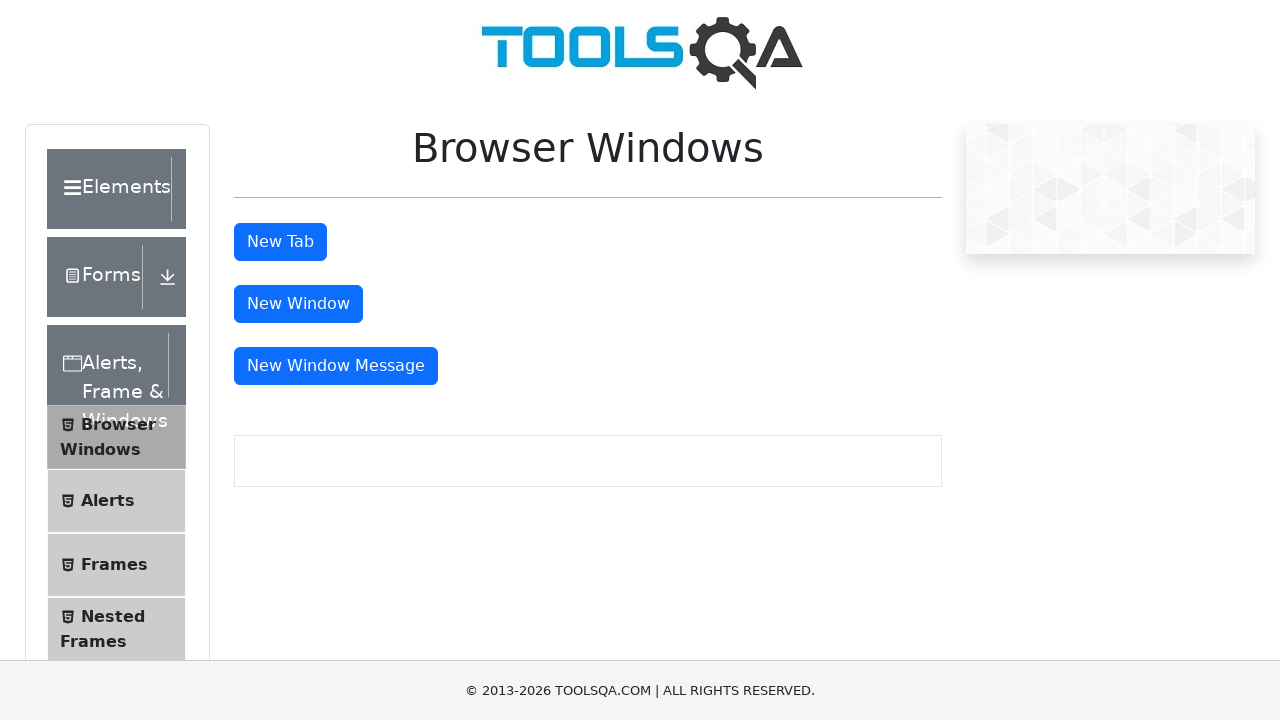

Clicked button to open new popup window at (298, 304) on #windowButton
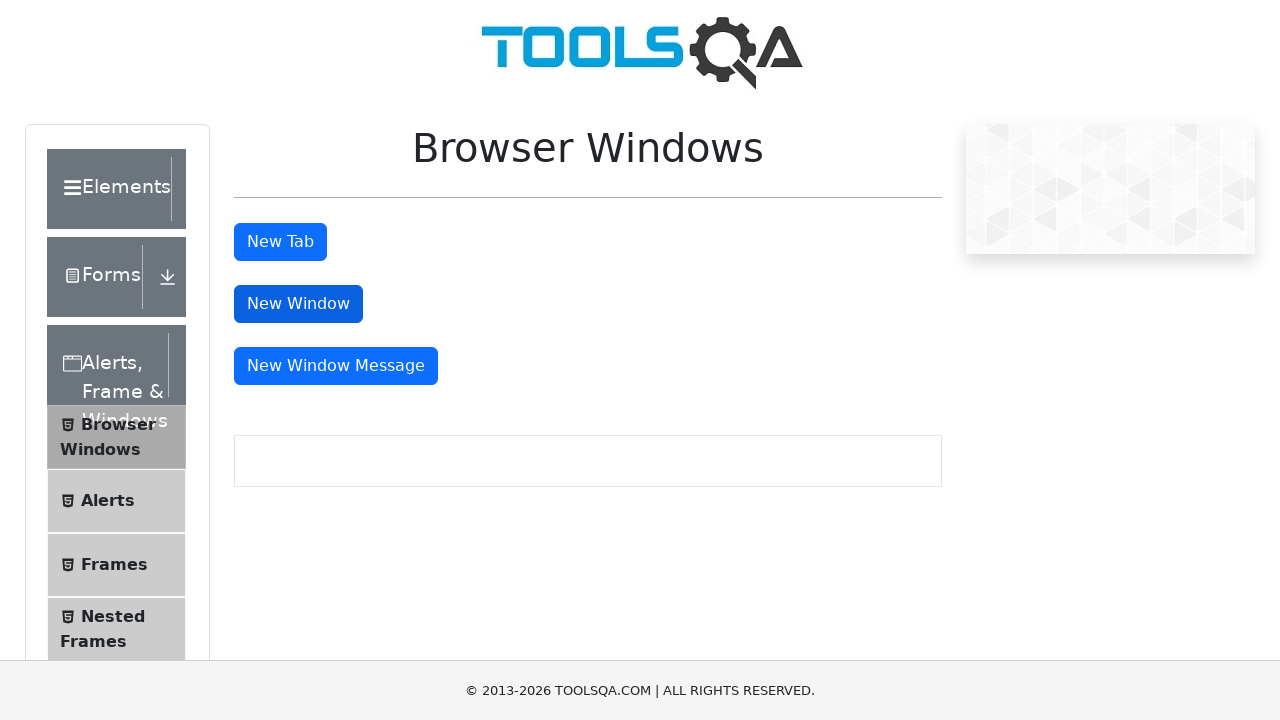

New popup window opened and captured
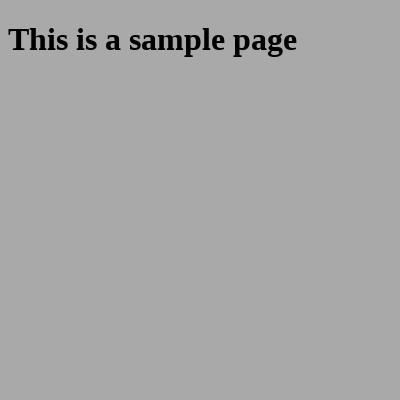

New popup window finished loading
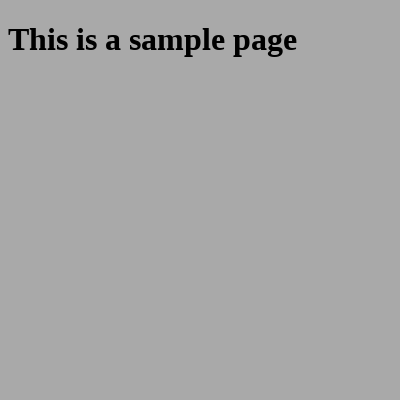

Closed the popup window
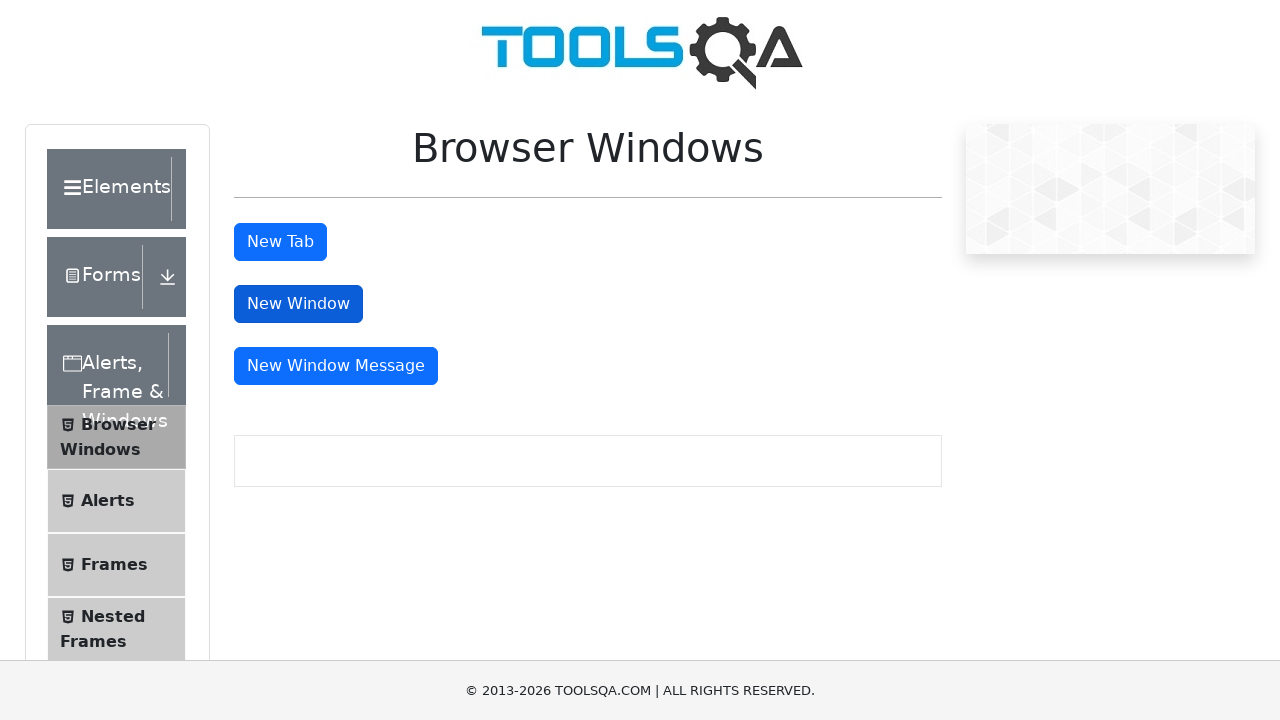

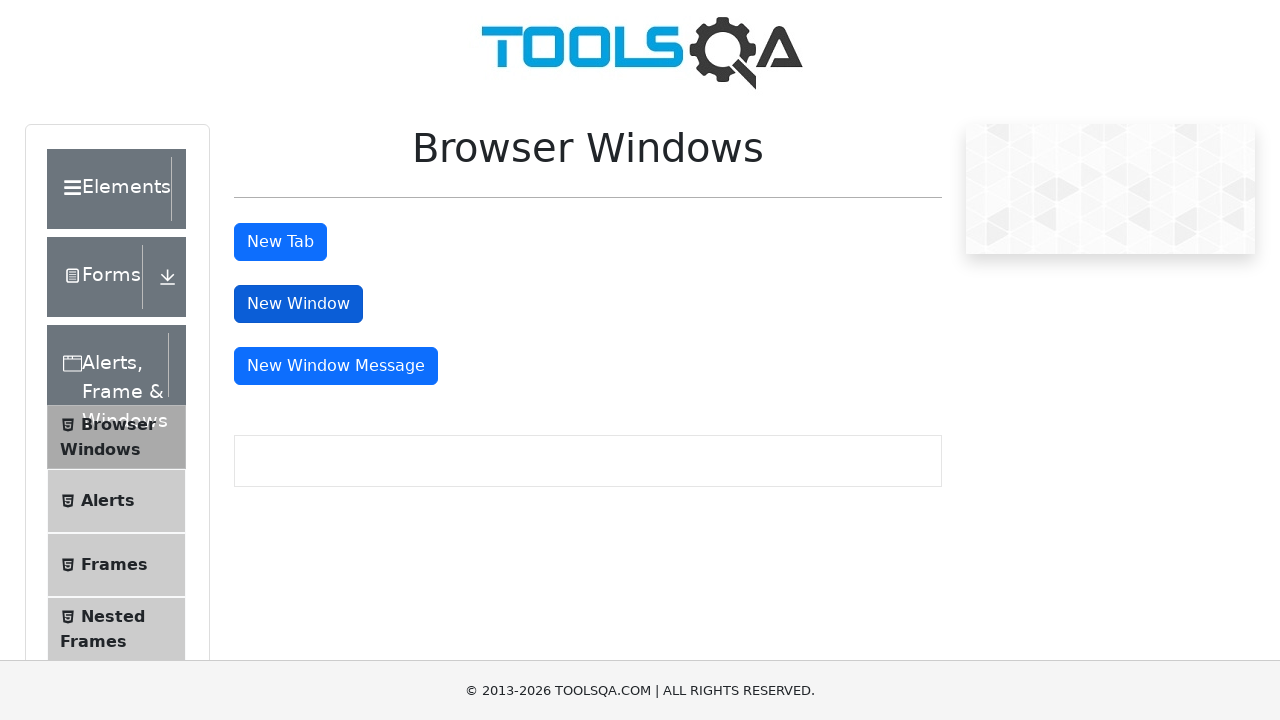